Tests multiple window handling by clicking a link that opens a new window, switching to the child window to read its content, then switching back to the parent window.

Starting URL: https://the-internet.herokuapp.com/

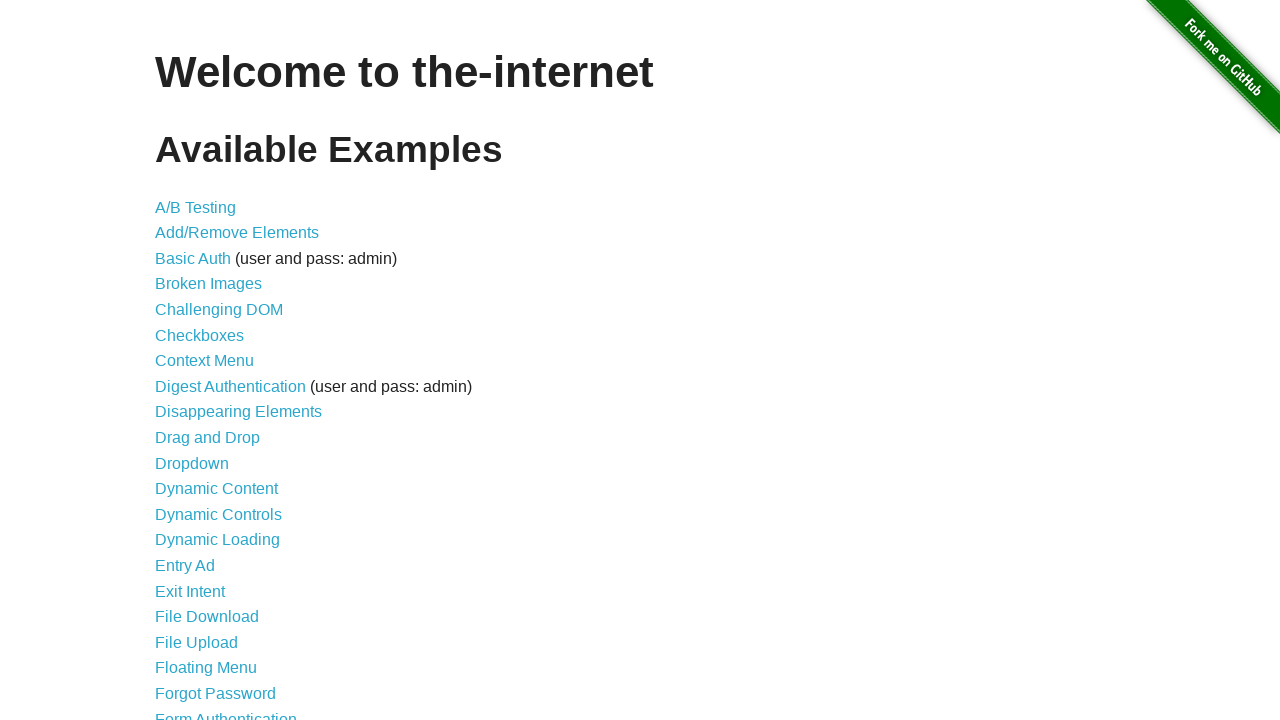

Clicked on 'Multiple Windows' link at (218, 369) on xpath=//a[contains(text(),'Multiple Windows')]
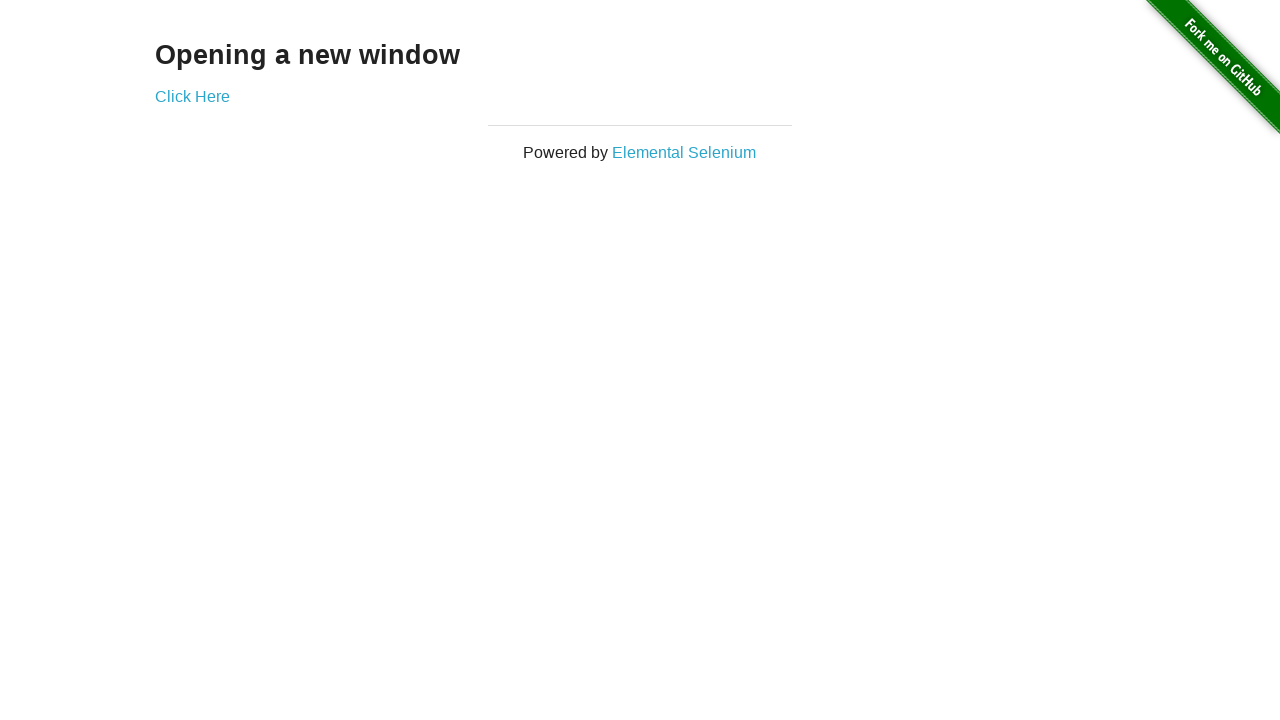

Clicked 'Click Here' link to open new window at (192, 96) on xpath=//a[contains(text(),'Click Here')]
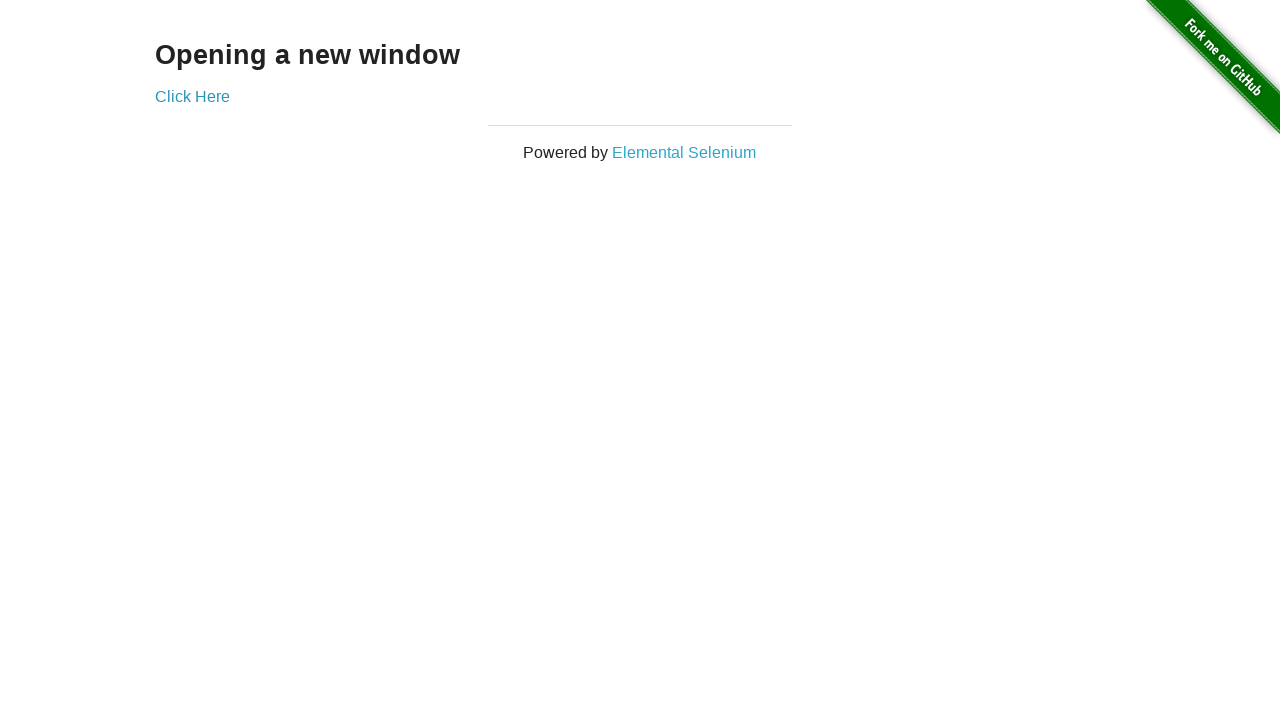

Captured new child window page object
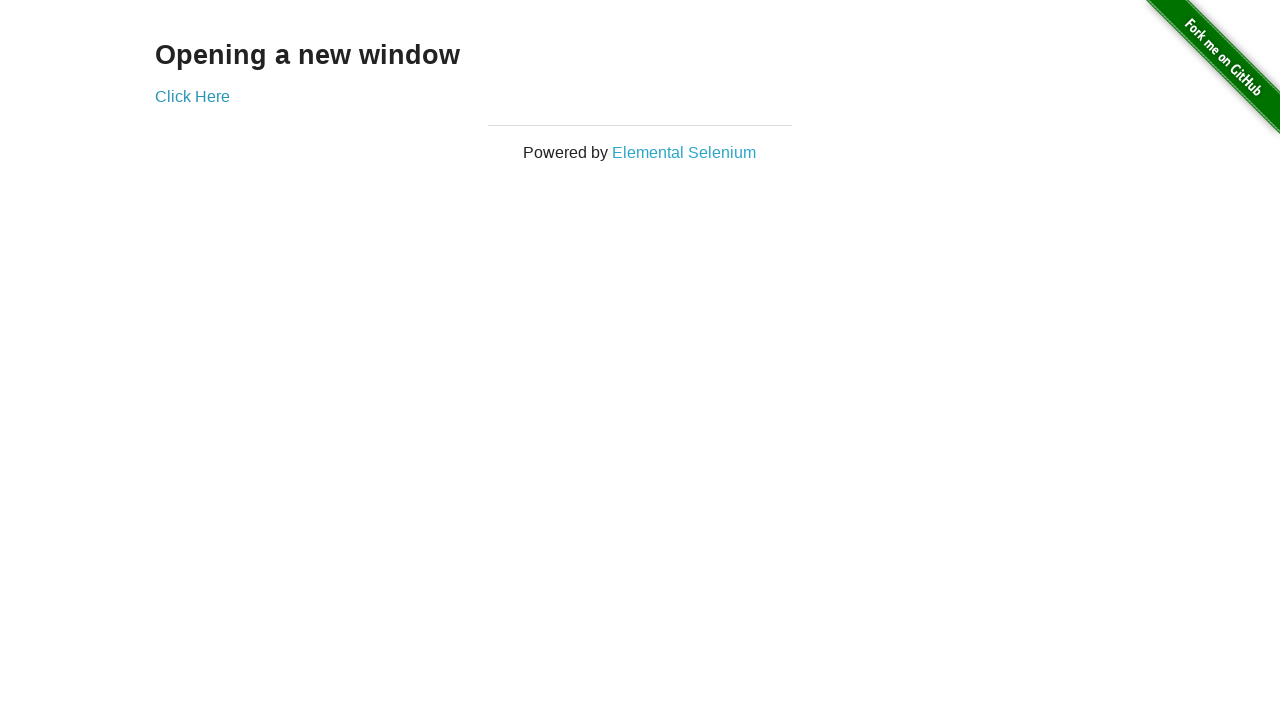

Child window page loaded successfully
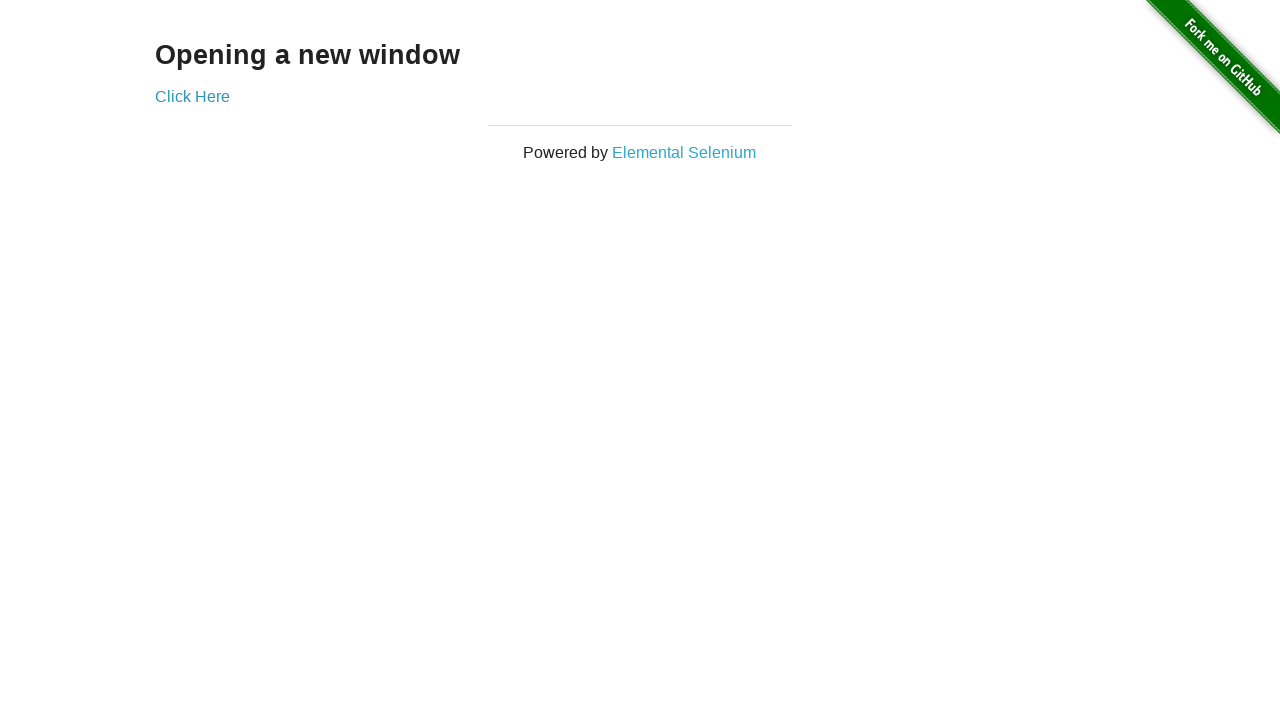

Child window h3 heading element is visible
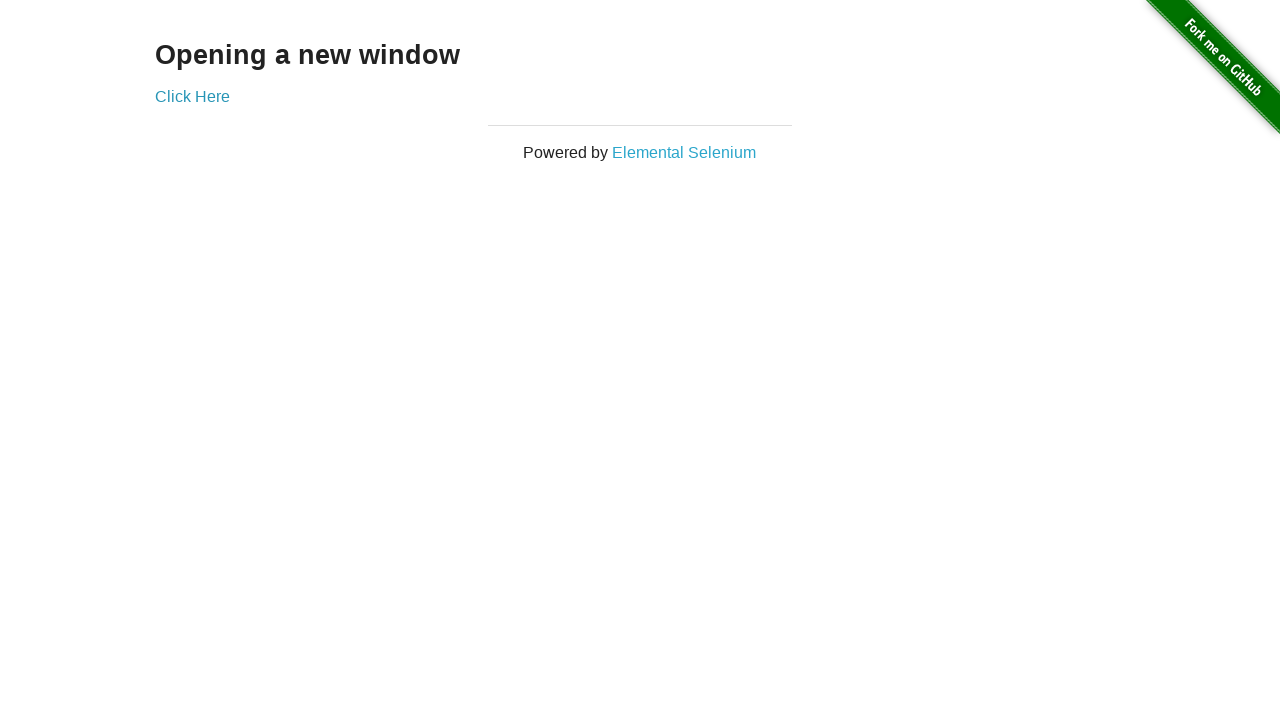

Switched back to parent window
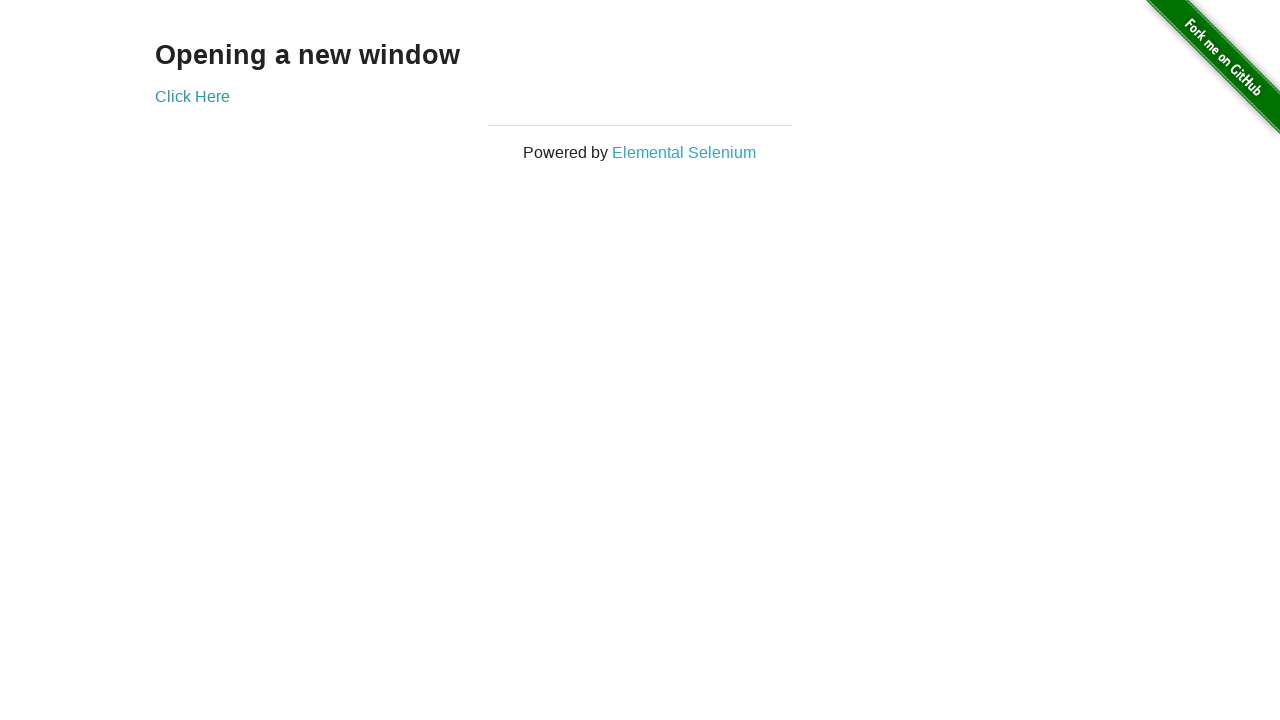

Parent window h3 heading element is visible
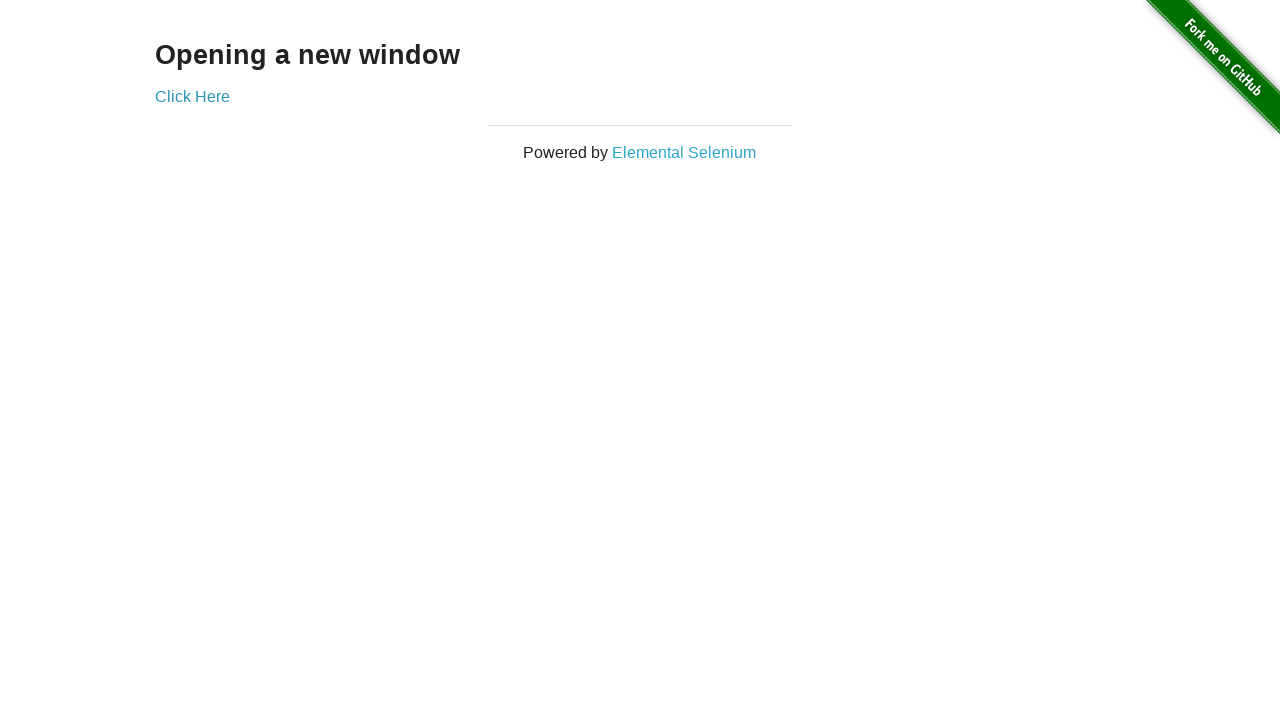

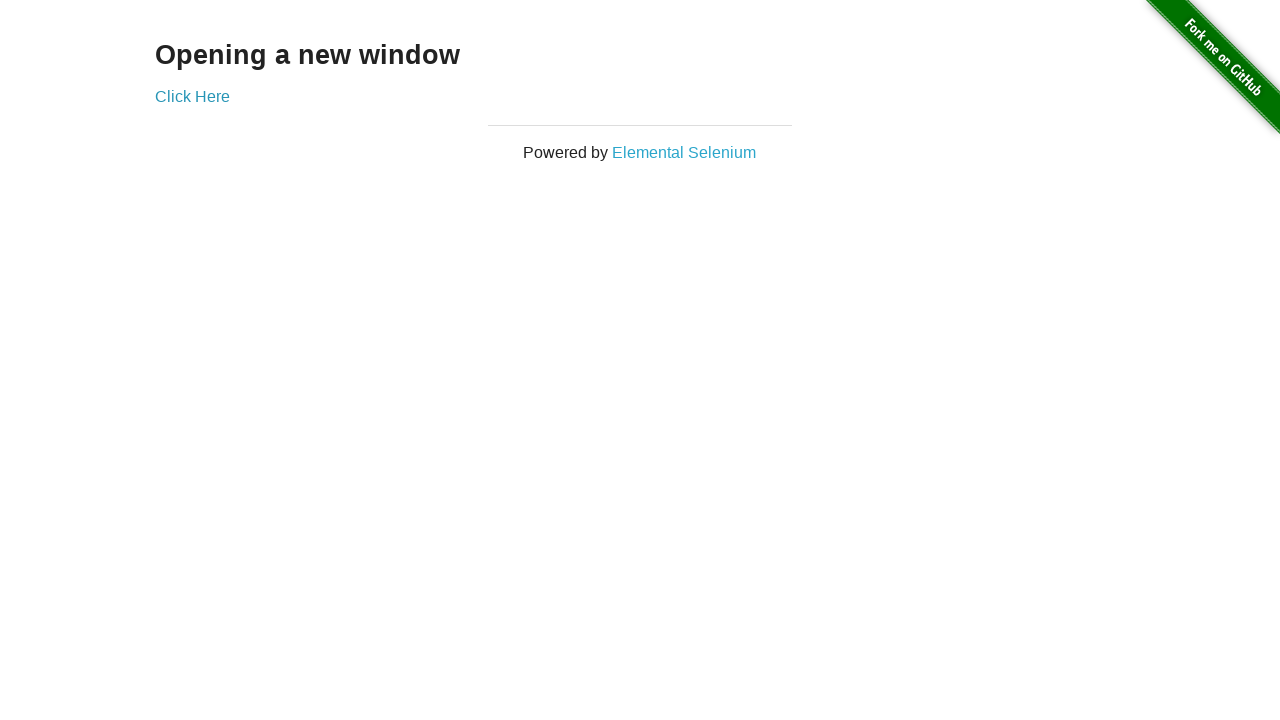